Tests that the Clear completed button displays correct text when items are completed

Starting URL: https://demo.playwright.dev/todomvc

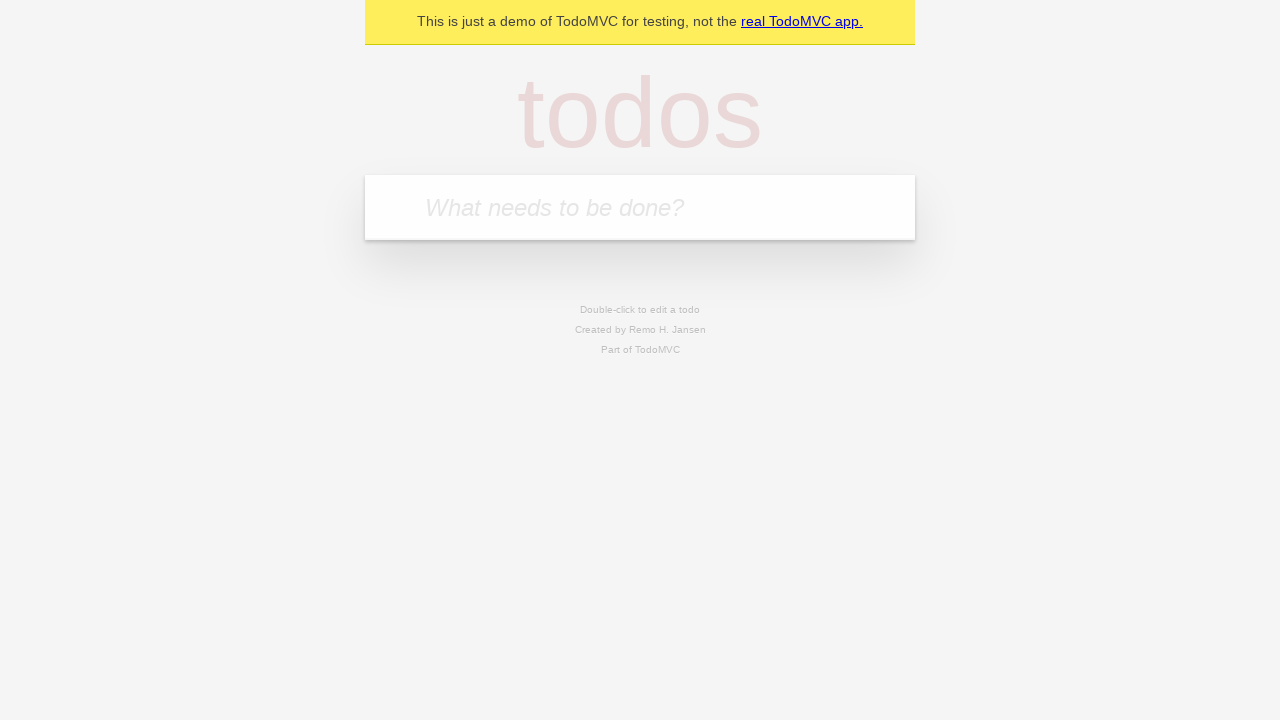

Located the 'What needs to be done?' input field
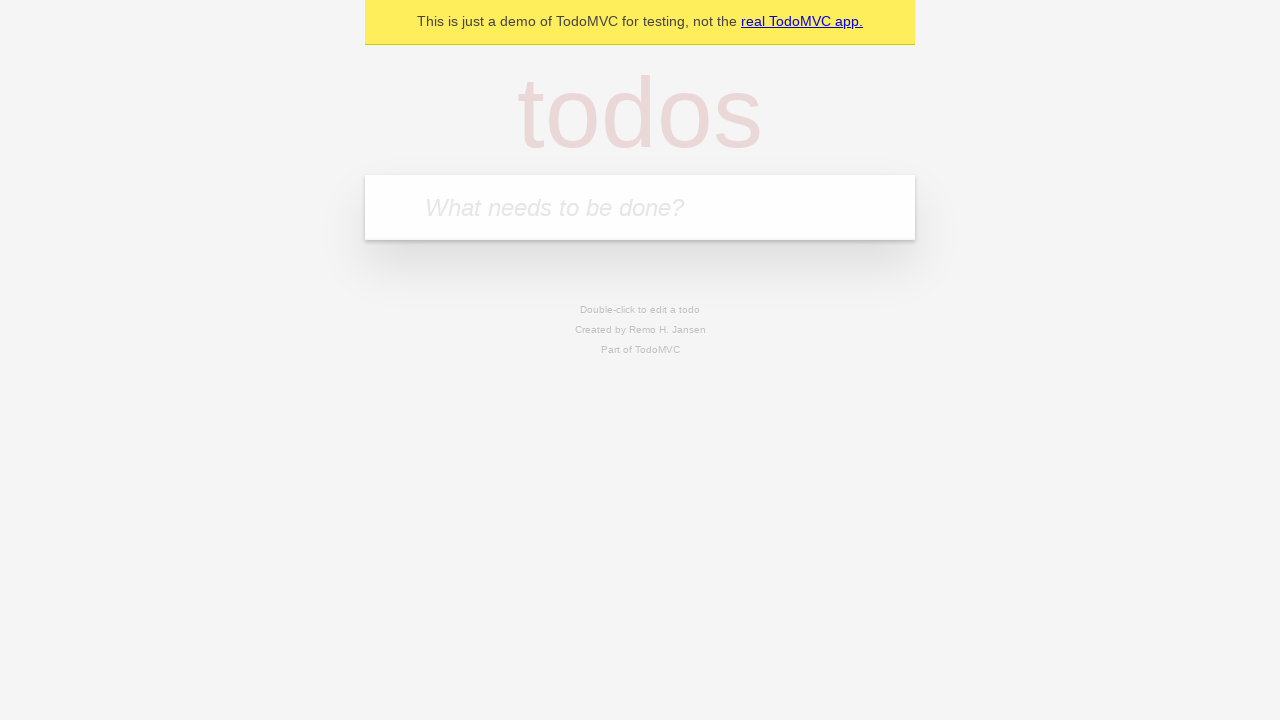

Filled first todo item with 'buy some cheese' on internal:attr=[placeholder="What needs to be done?"i]
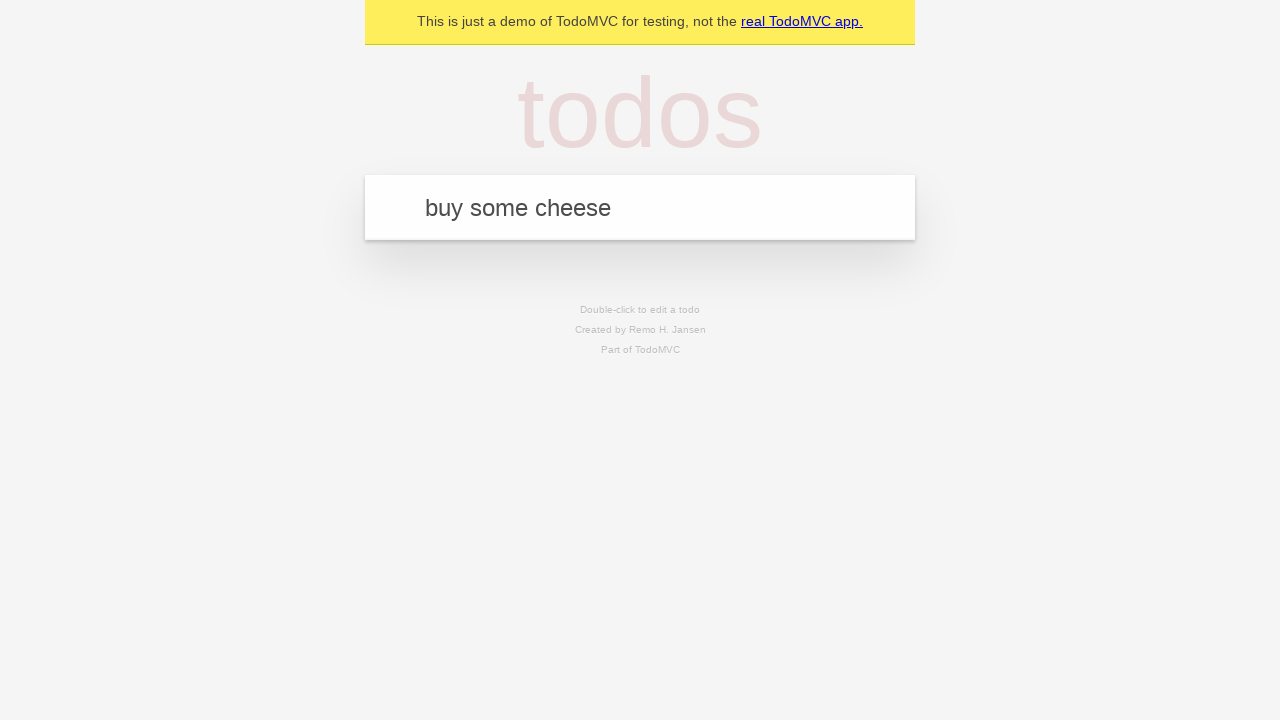

Pressed Enter to create first todo item on internal:attr=[placeholder="What needs to be done?"i]
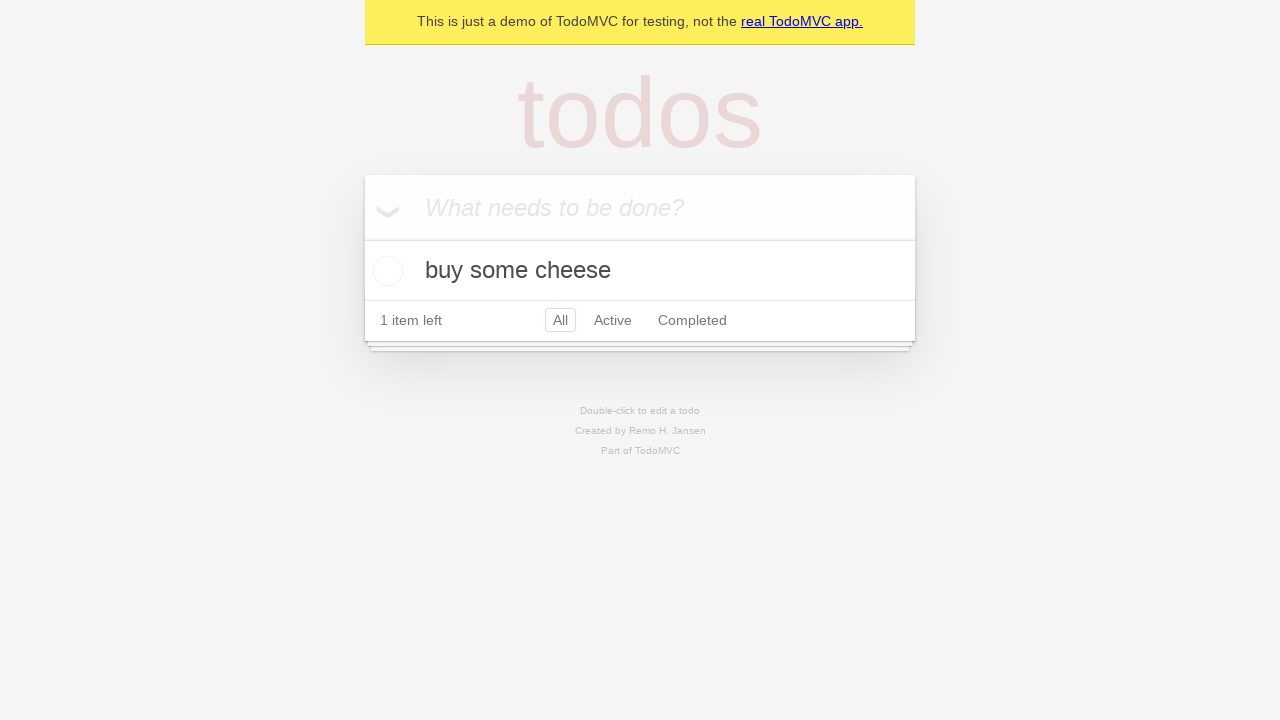

Filled second todo item with 'feed the cat' on internal:attr=[placeholder="What needs to be done?"i]
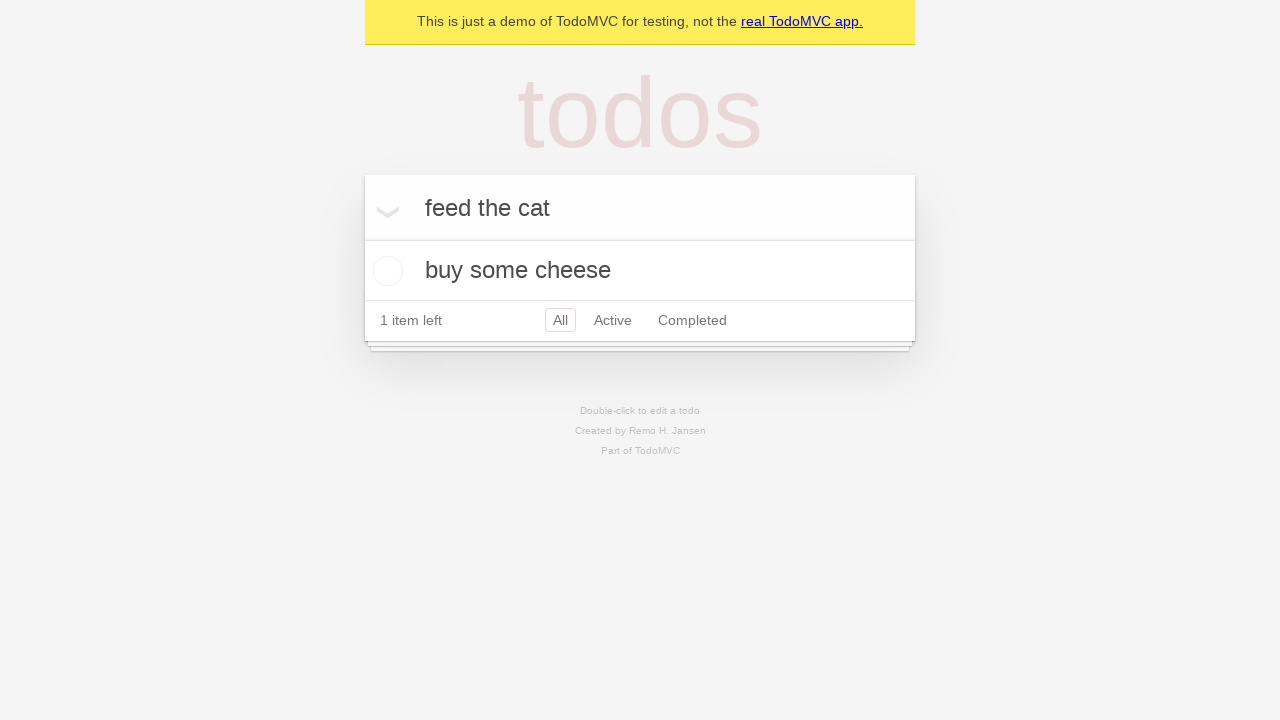

Pressed Enter to create second todo item on internal:attr=[placeholder="What needs to be done?"i]
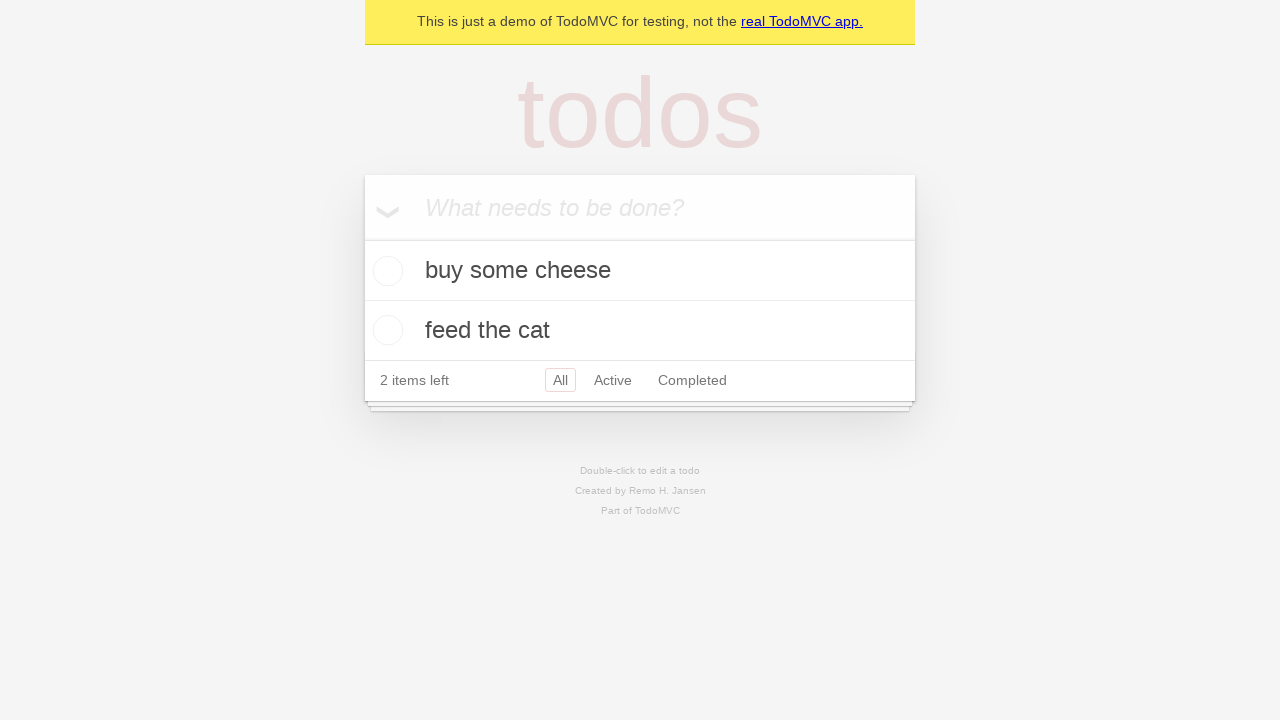

Filled third todo item with 'book a doctors appointment' on internal:attr=[placeholder="What needs to be done?"i]
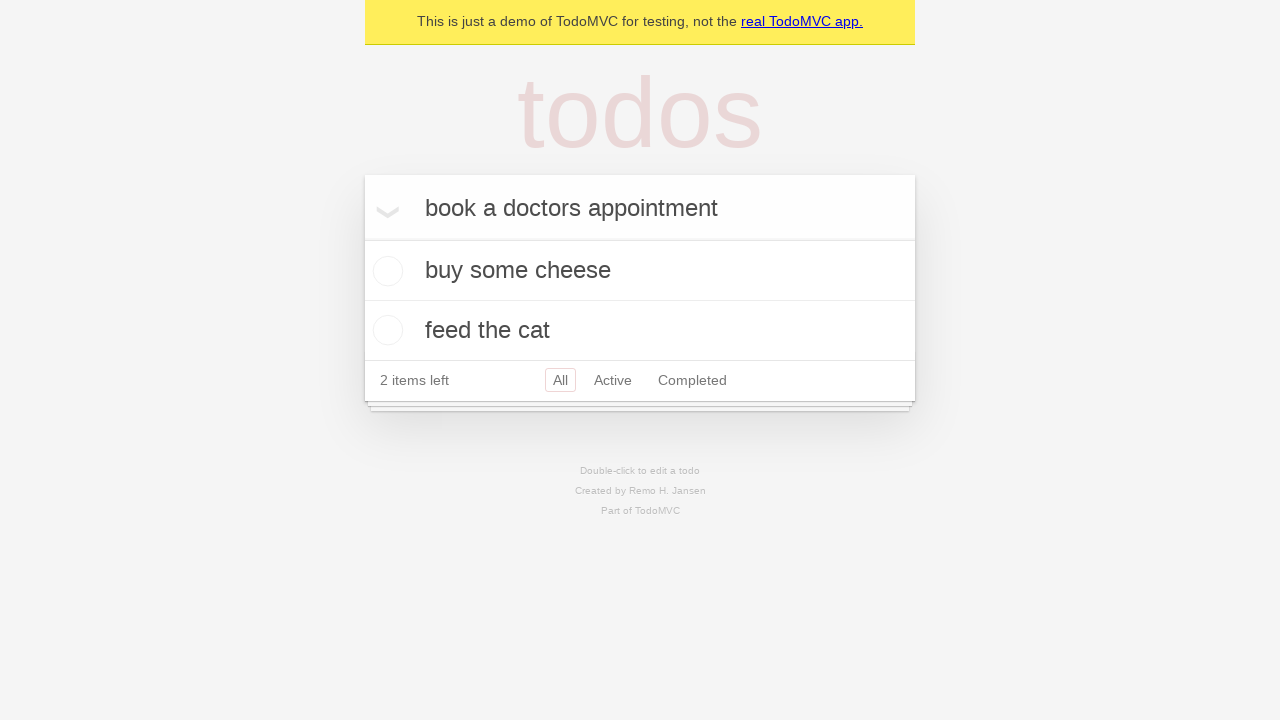

Pressed Enter to create third todo item on internal:attr=[placeholder="What needs to be done?"i]
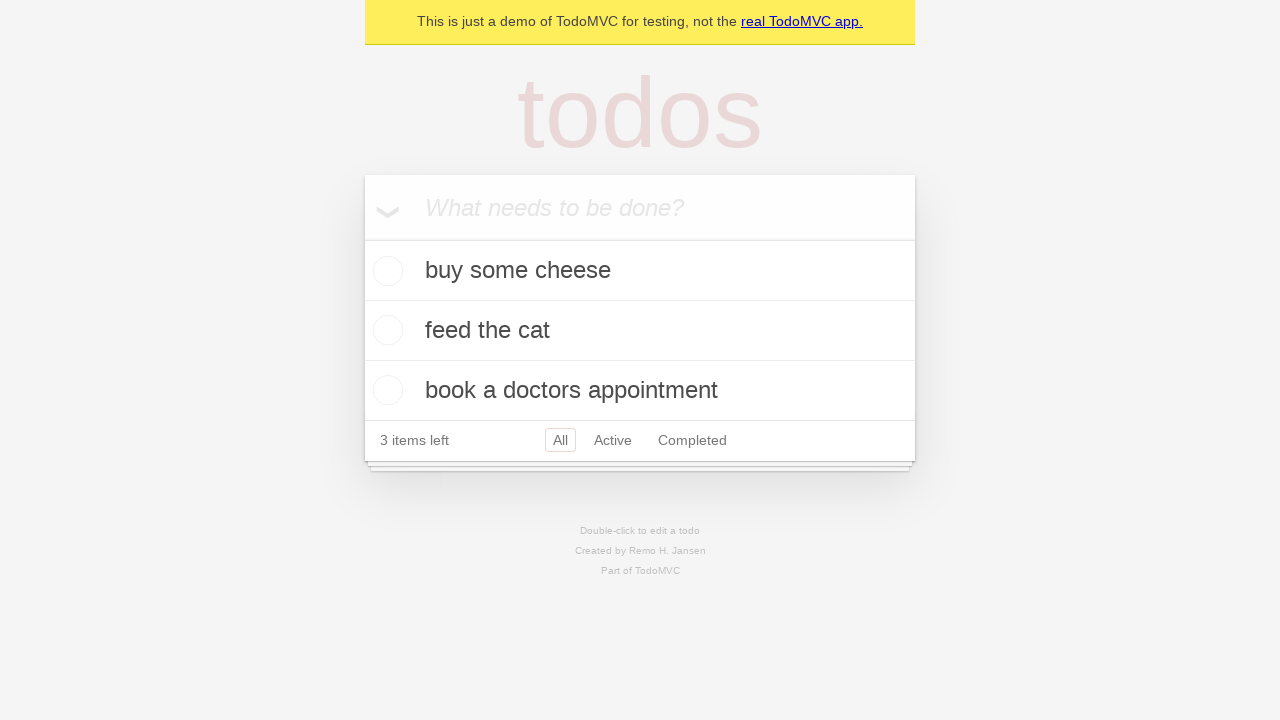

Checked the first todo item to mark it as completed at (385, 271) on .todo-list li .toggle >> nth=0
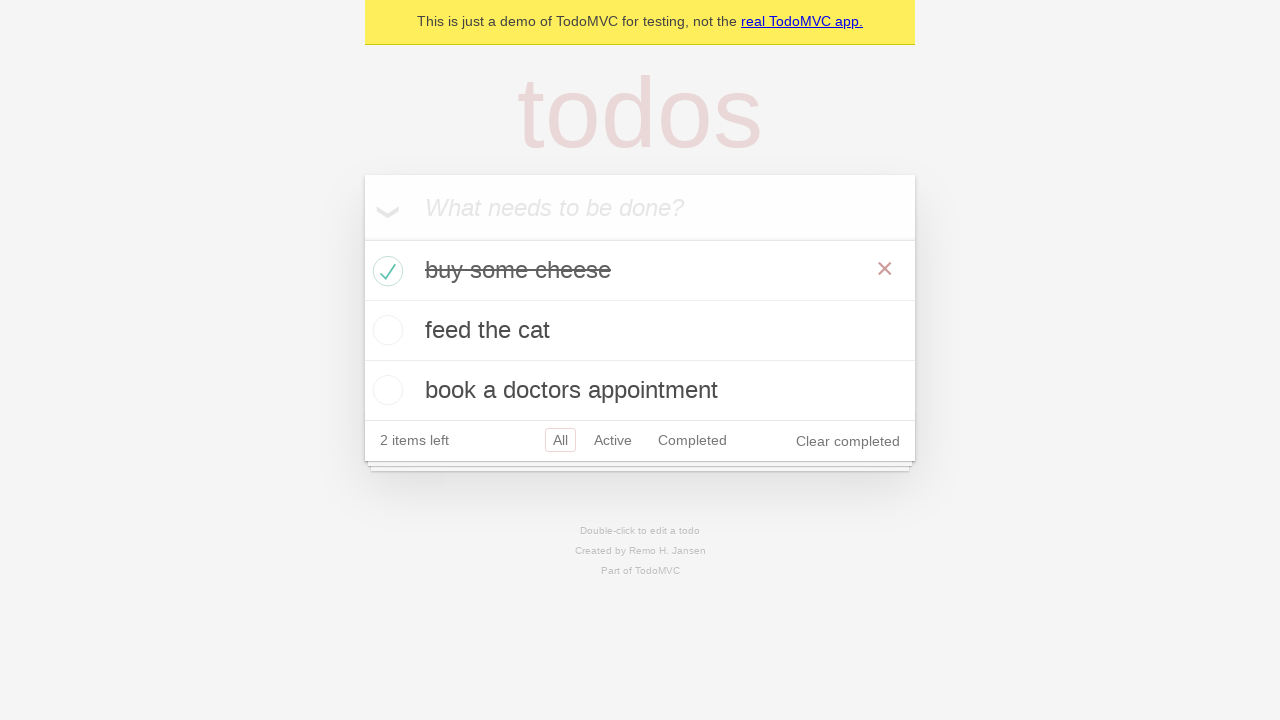

Verified Clear completed button is visible after marking item as completed
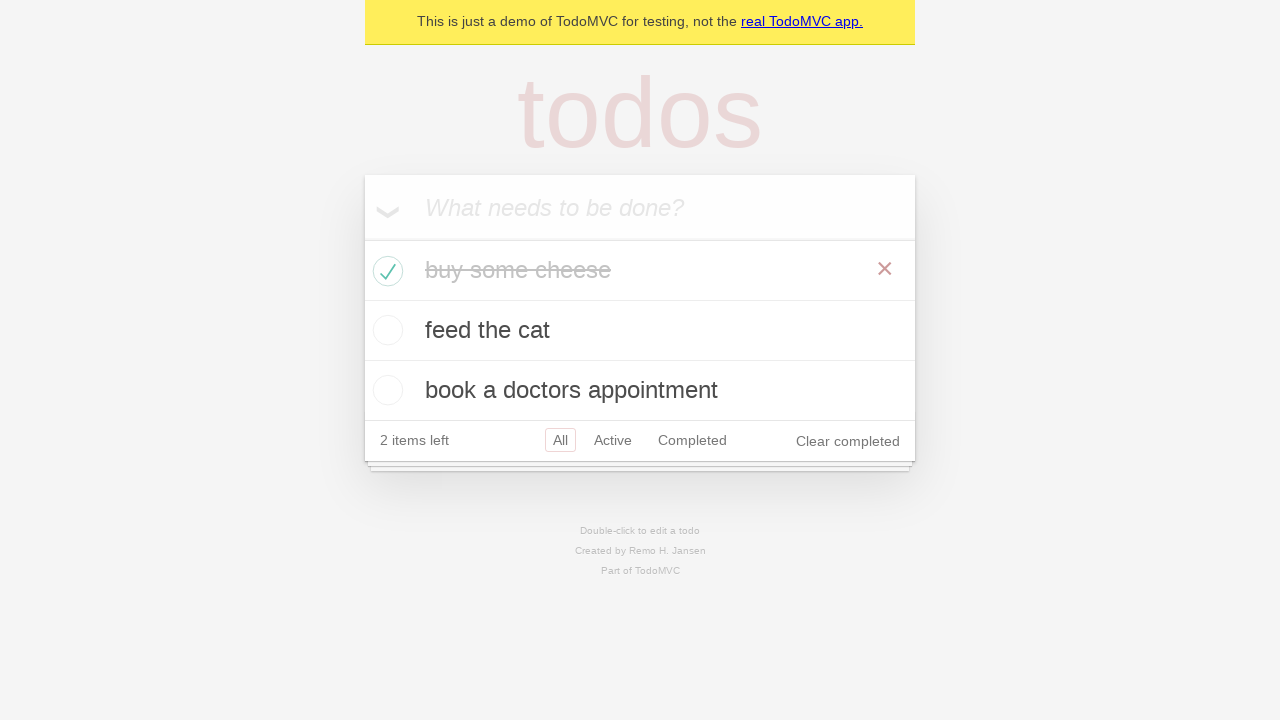

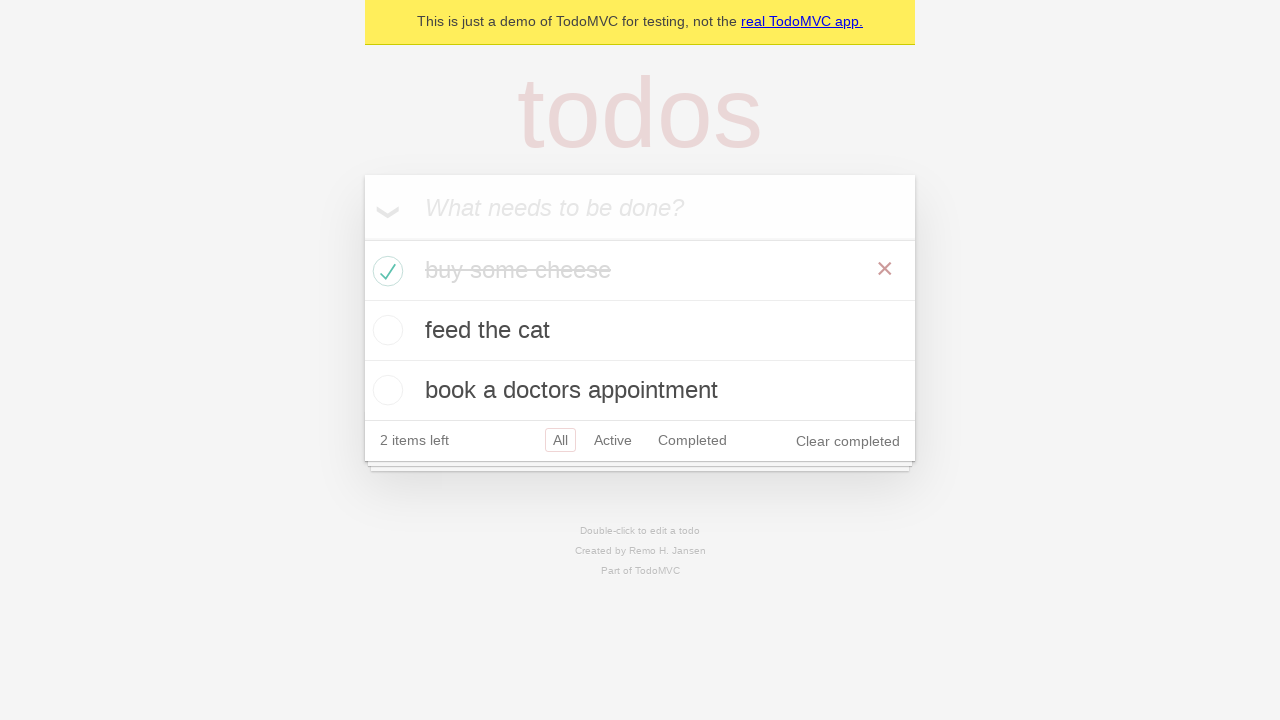